Tests the automation practice page by extracting numeric values from a table's 4th column, summing them until finding "Social Media", and verifying the calculated sum matches the displayed total amount on the page.

Starting URL: https://www.rahulshettyacademy.com/AutomationPractice/

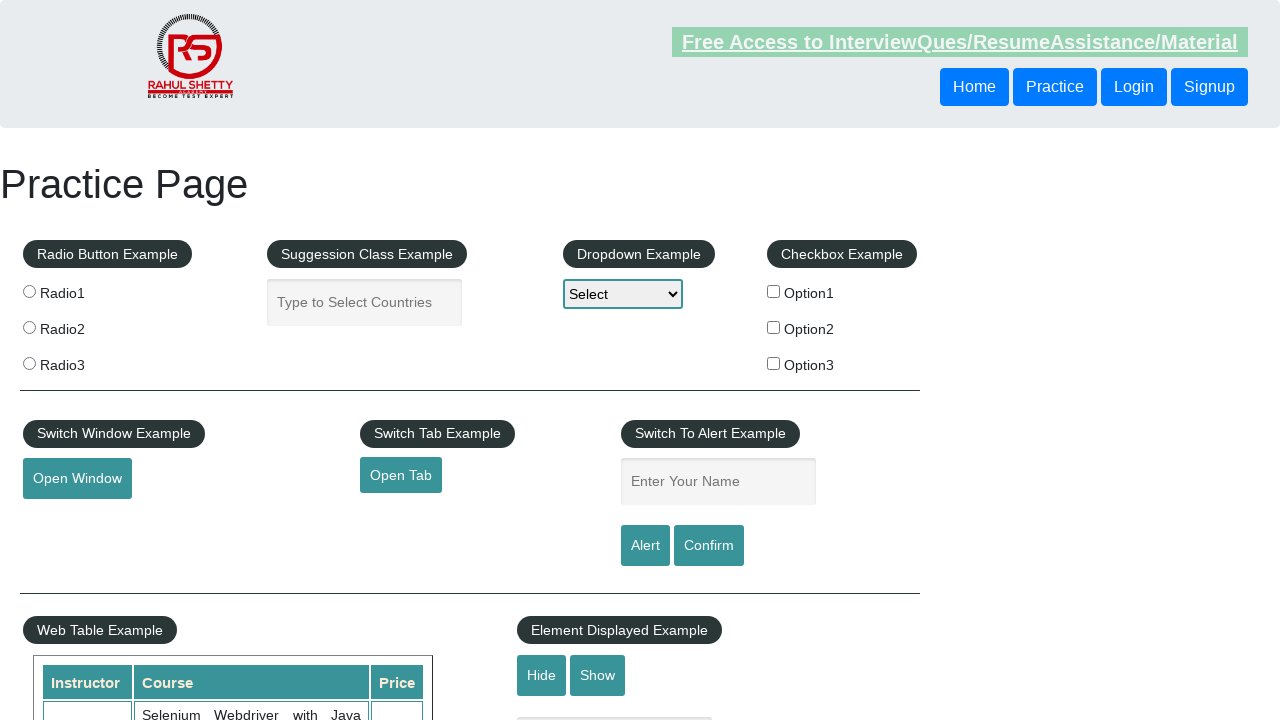

Waited for table 4th column values to load
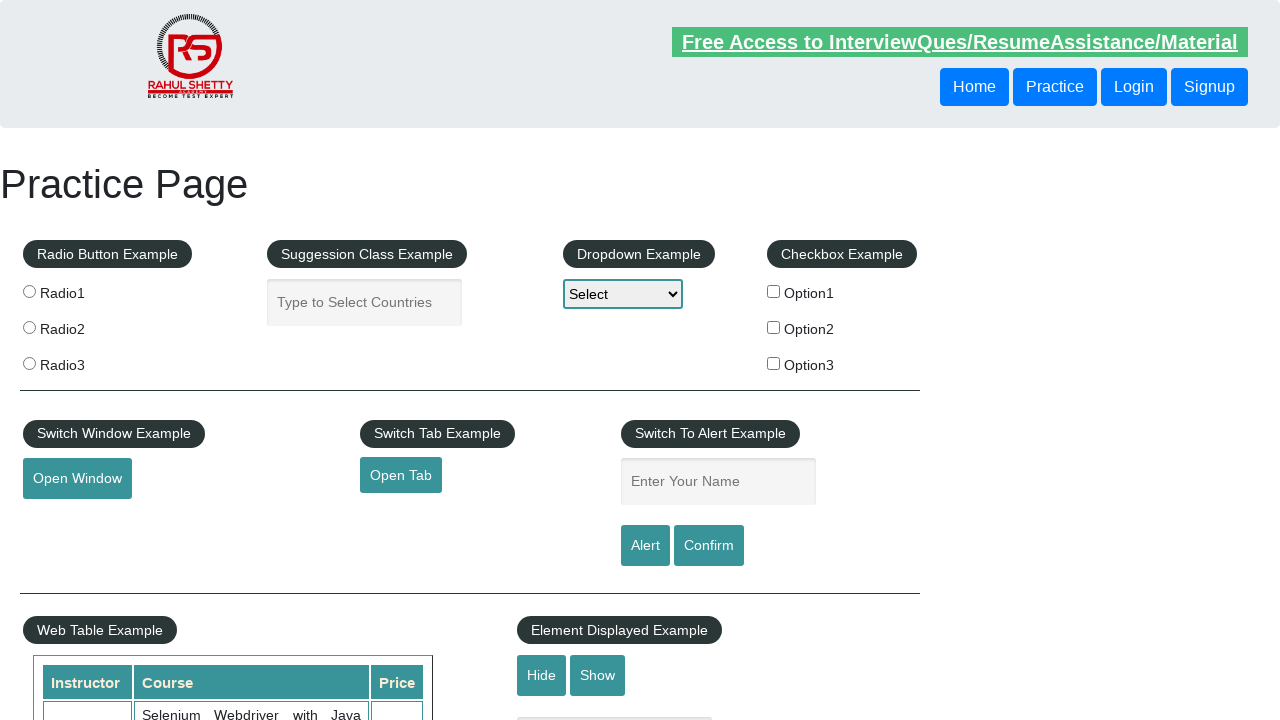

Retrieved all values from the 4th column of the table
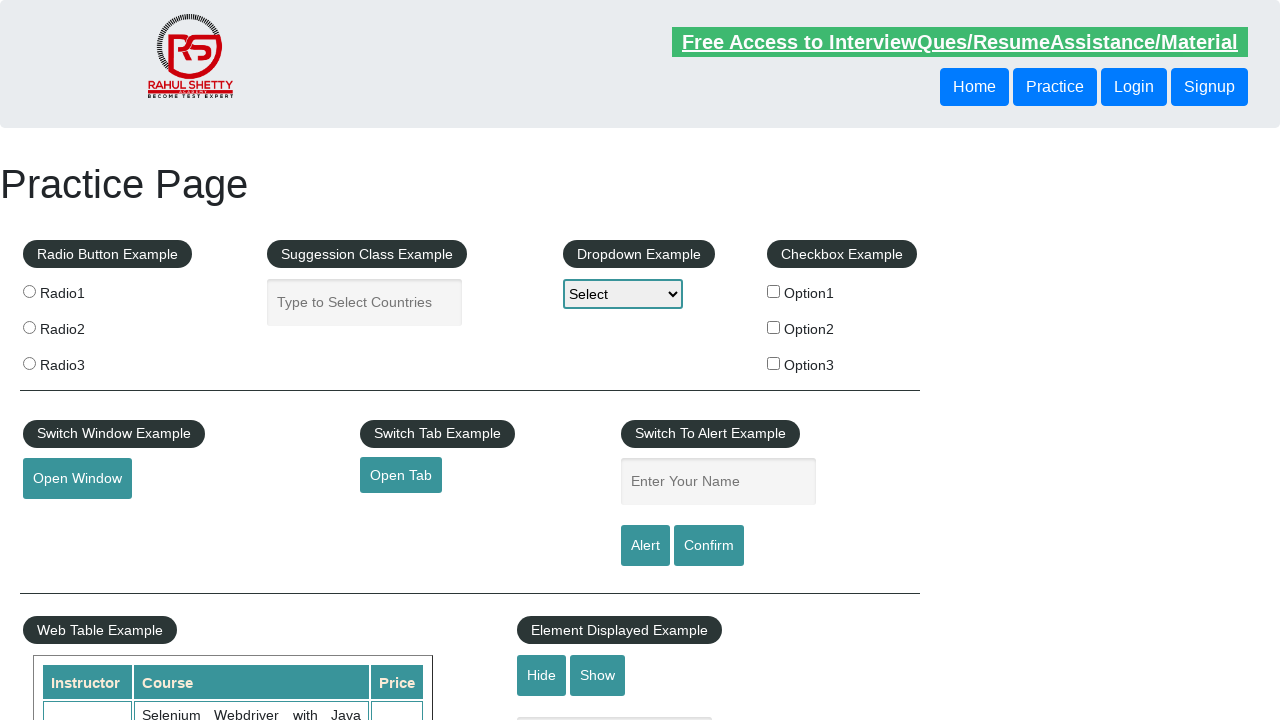

Added 28 to running sum, total now 28
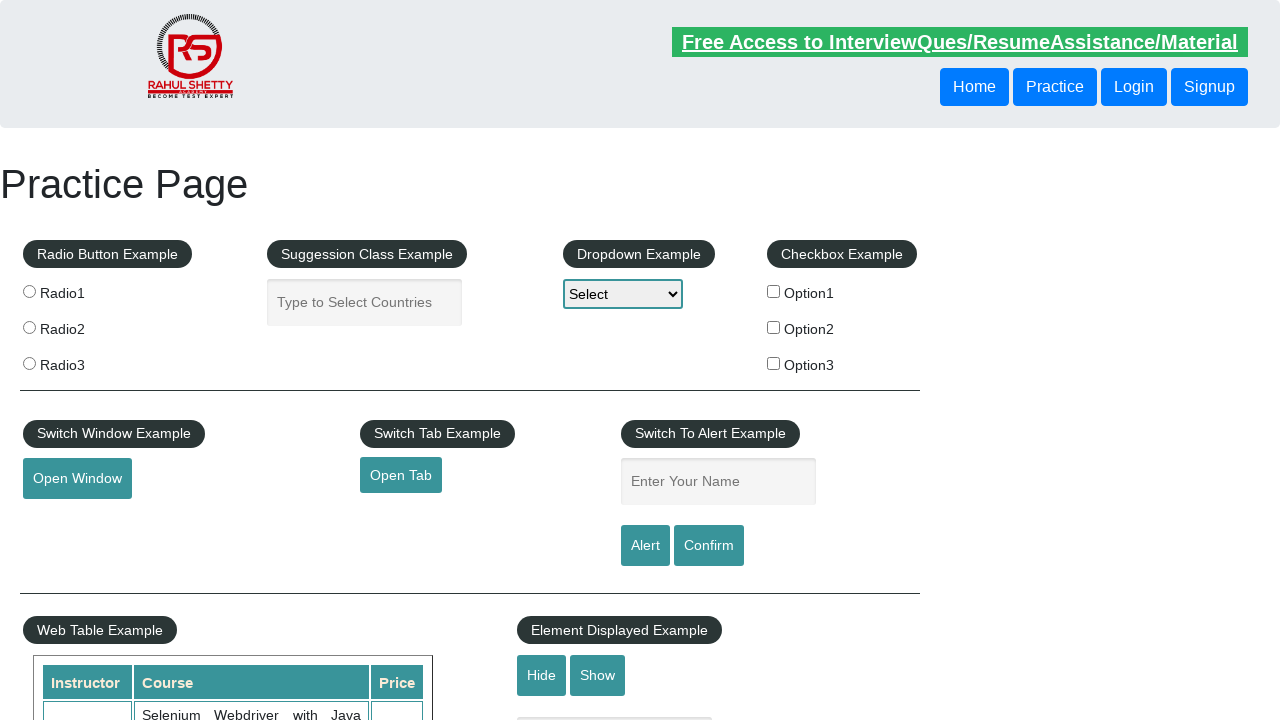

Added 23 to running sum, total now 51
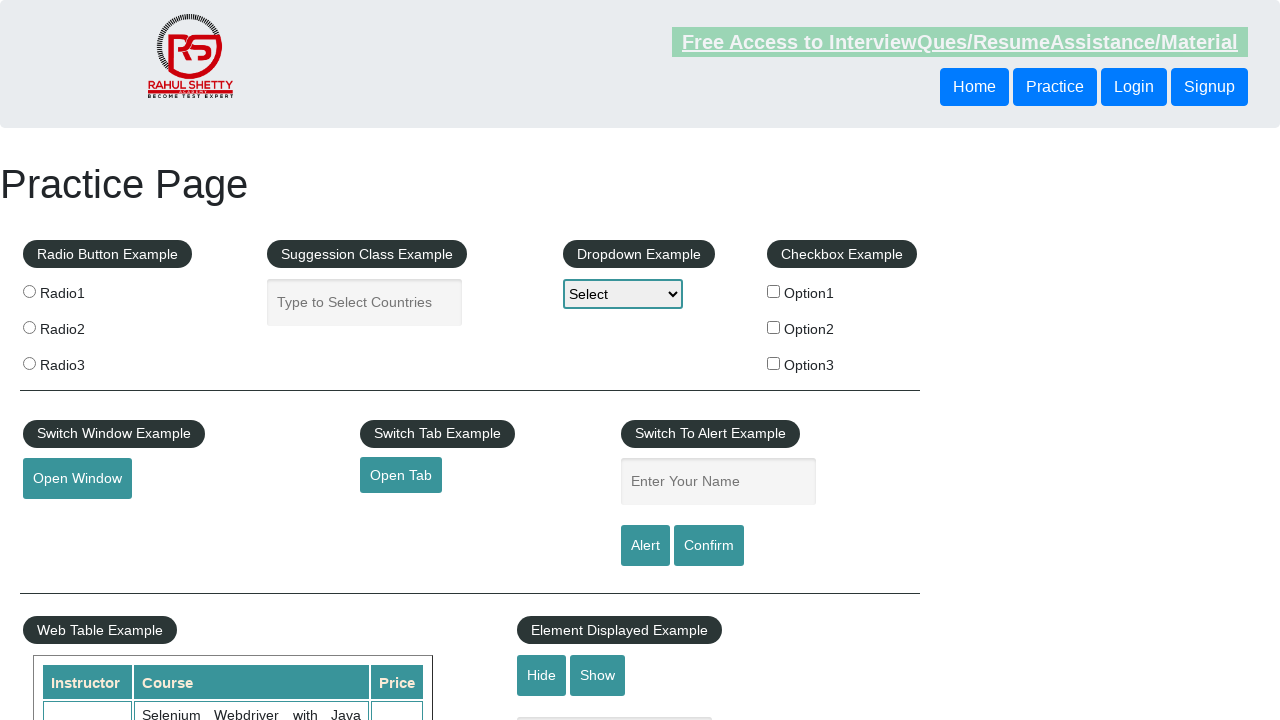

Added 48 to running sum, total now 99
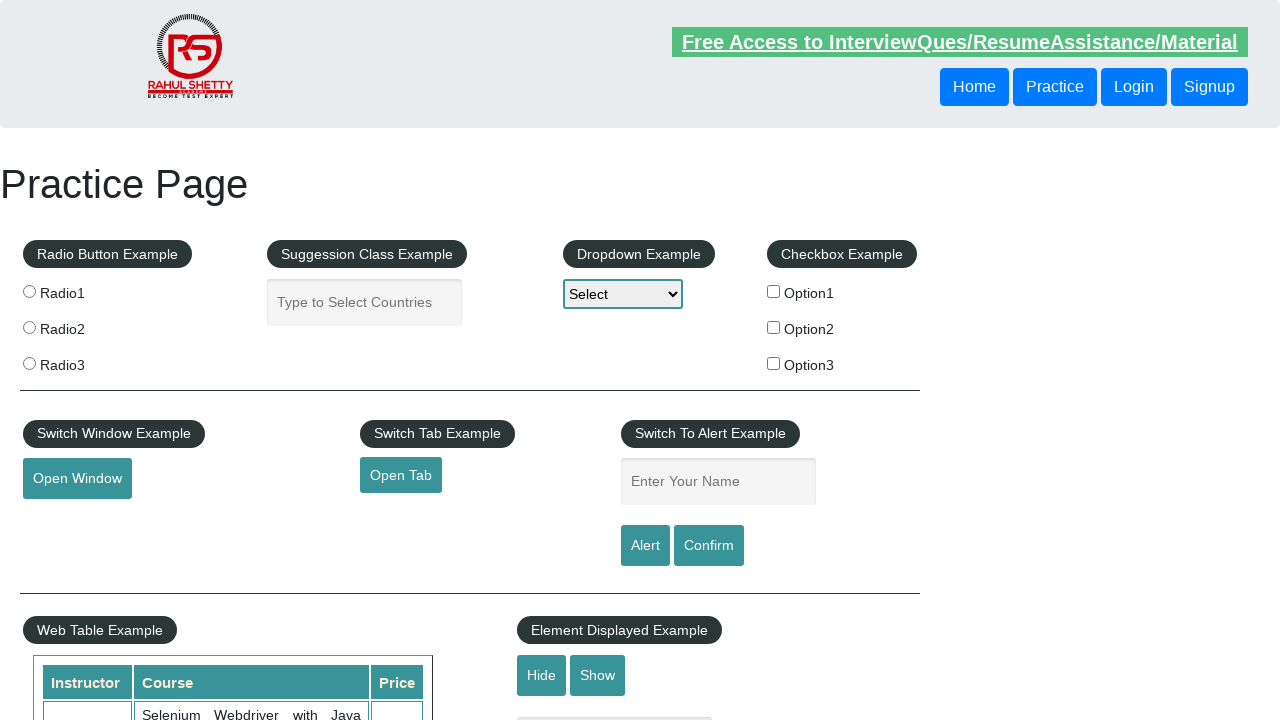

Added 18 to running sum, total now 117
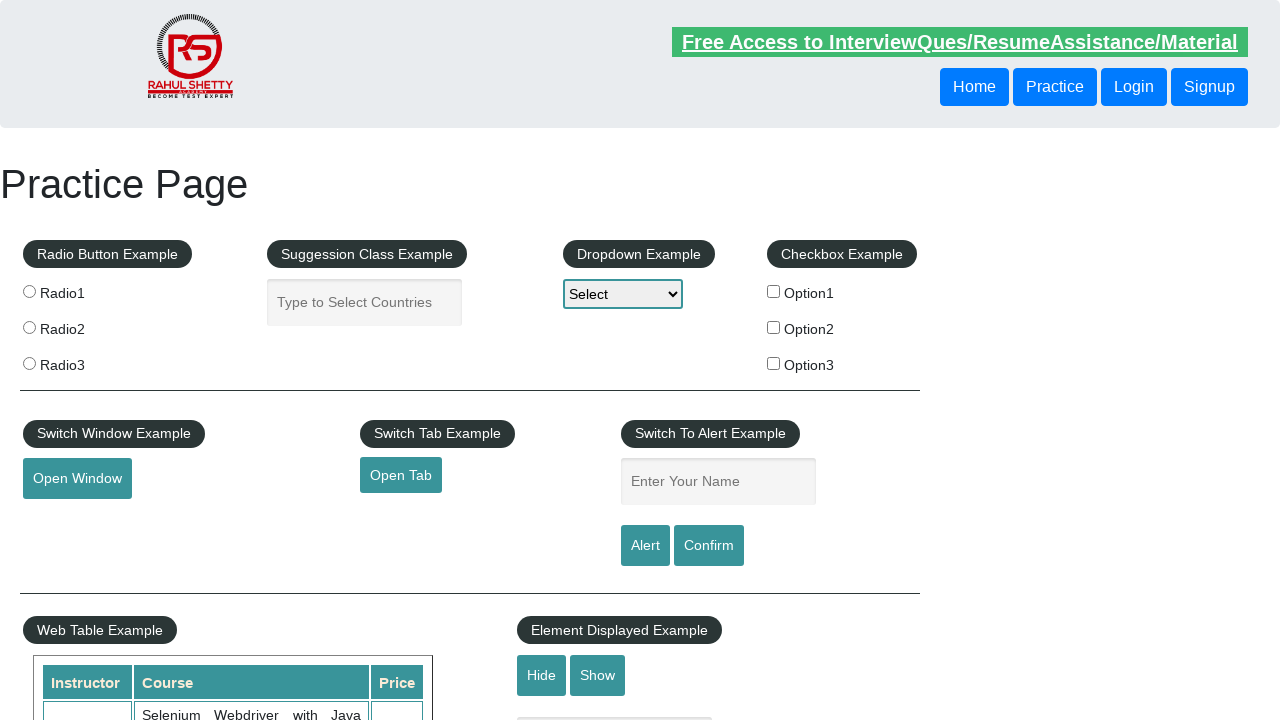

Added 32 to running sum, total now 149
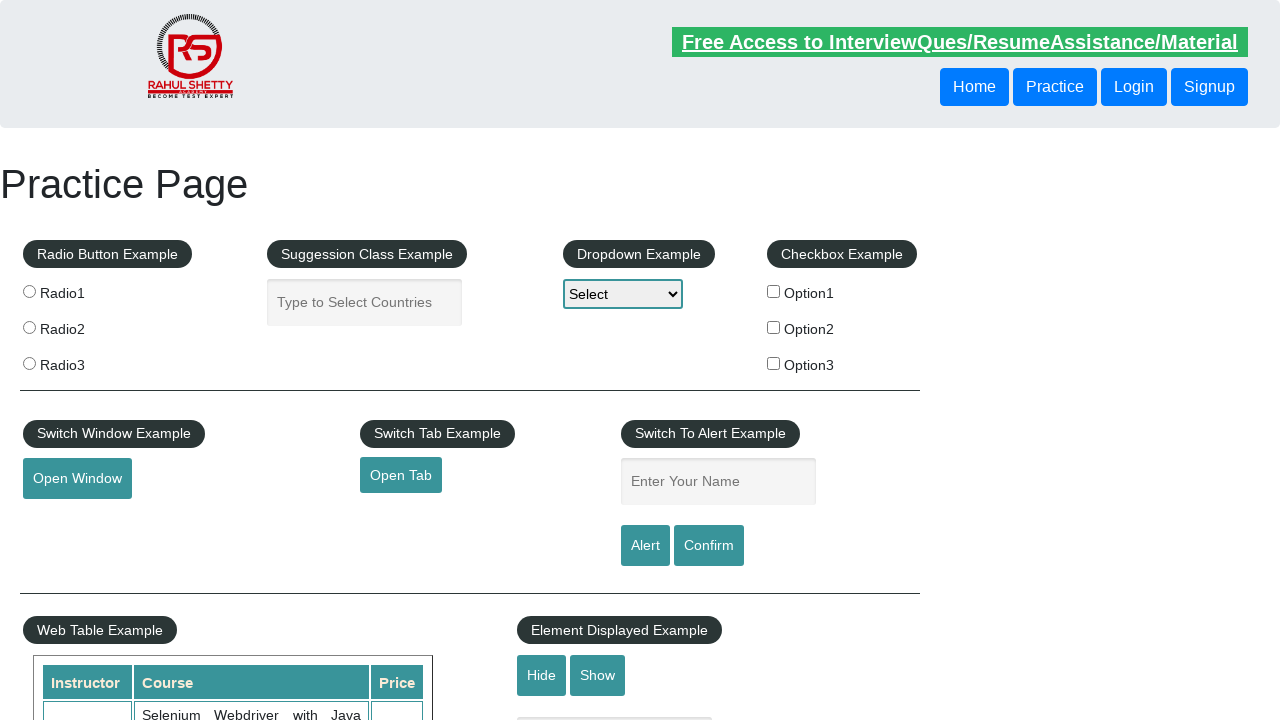

Added 46 to running sum, total now 195
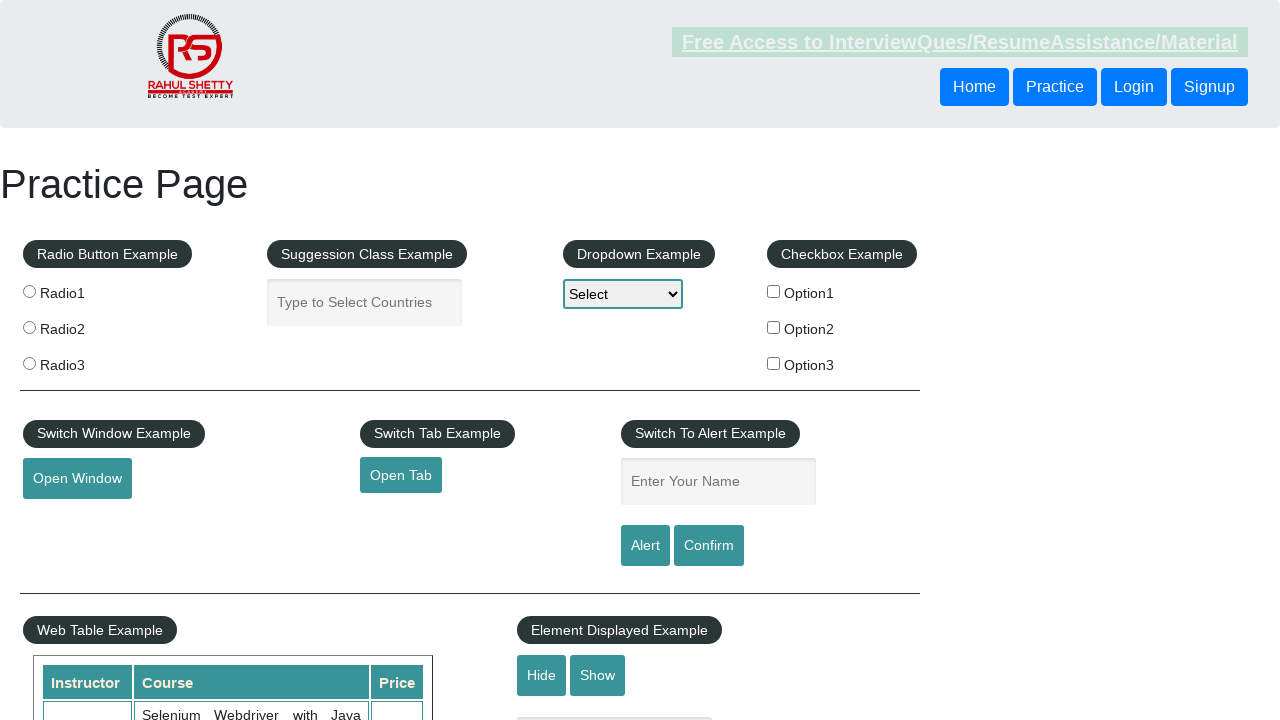

Added 37 to running sum, total now 232
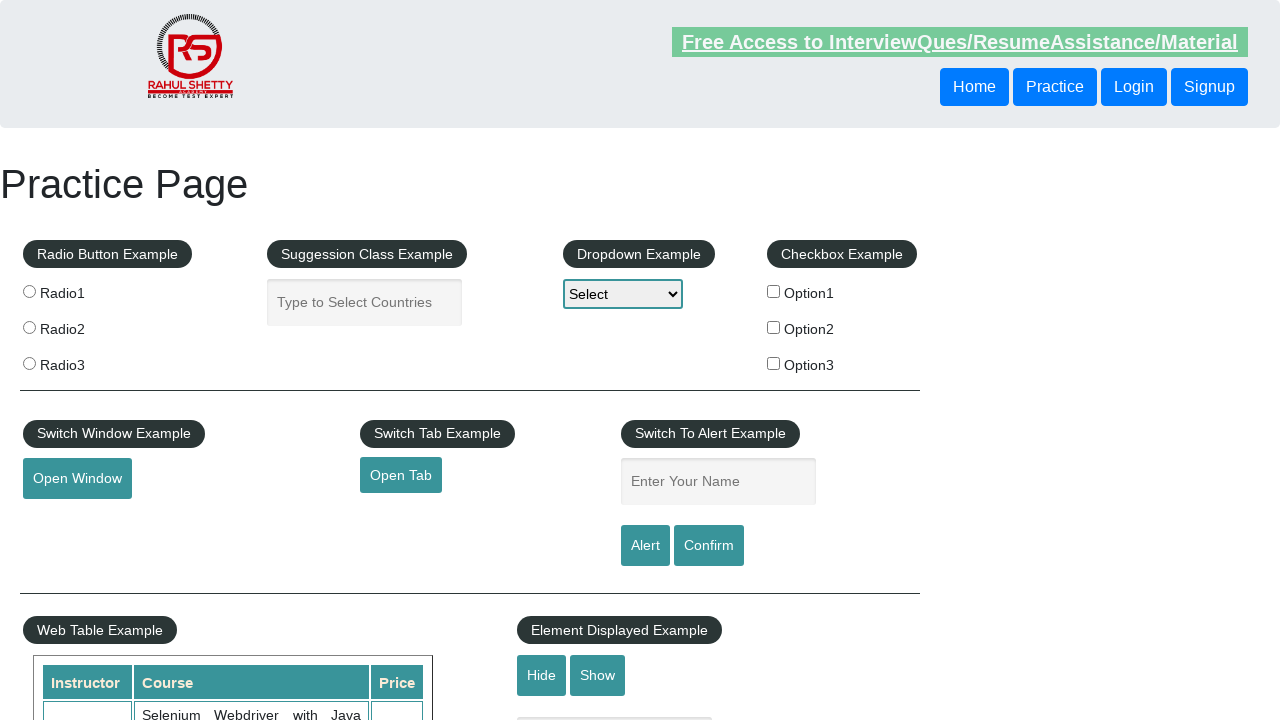

Added 31 to running sum, total now 263
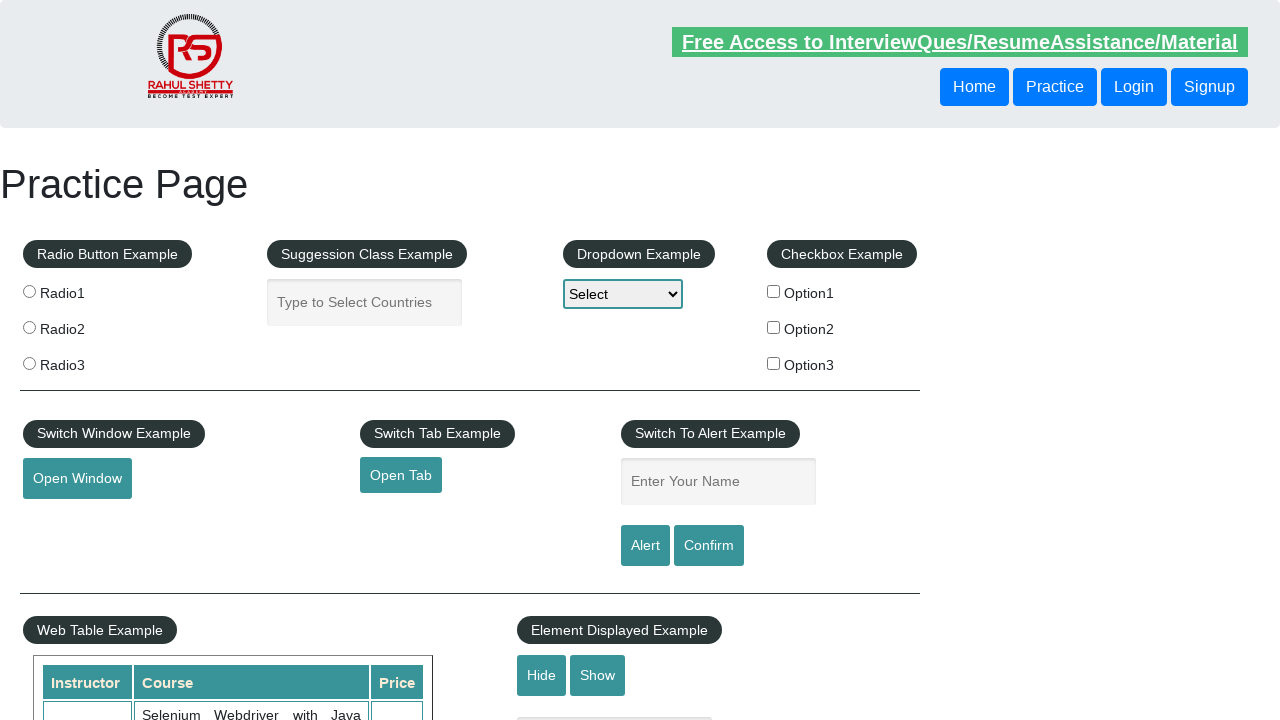

Added 33 to running sum, total now 296
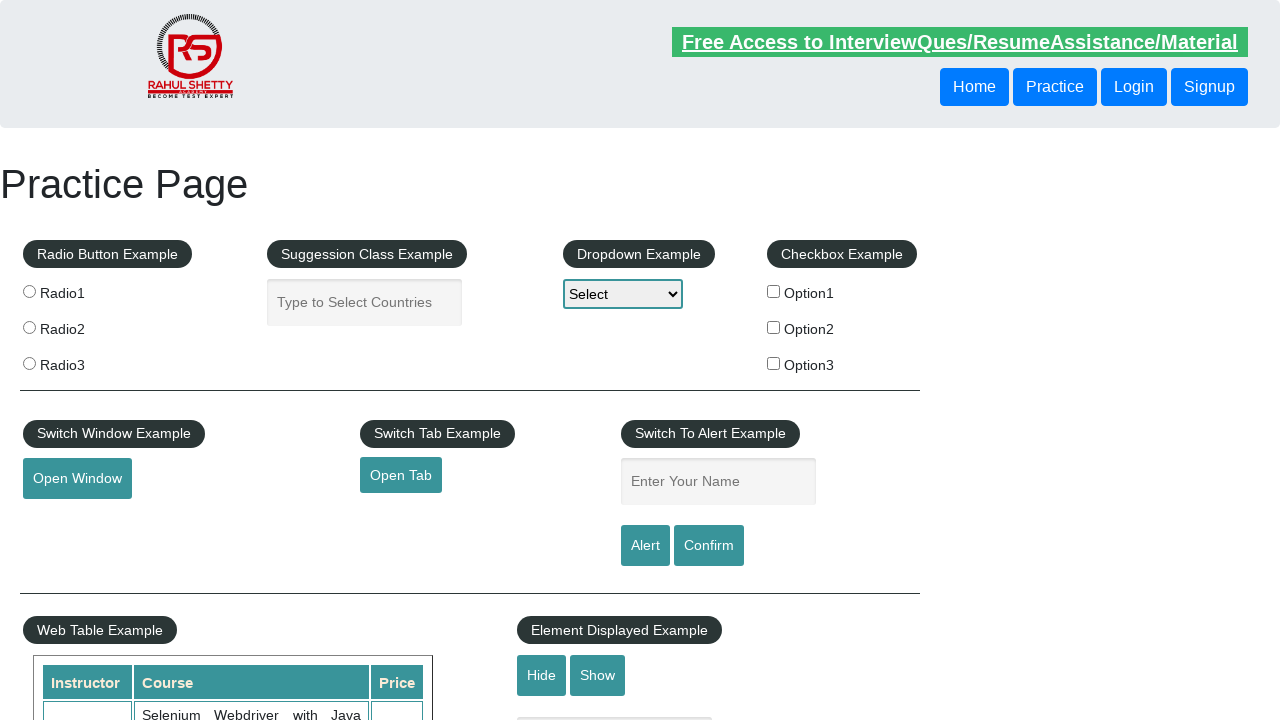

Found 'Social Media' in table column, stopped summing values
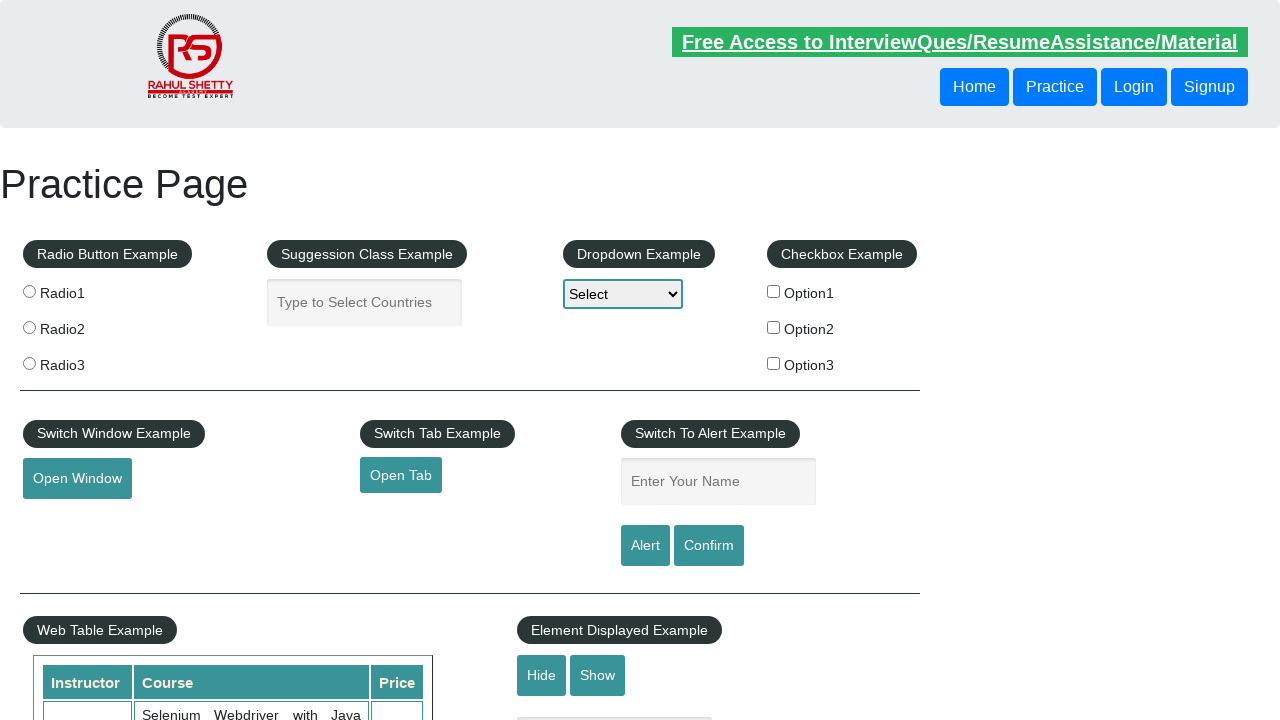

Located the total amount element on the page
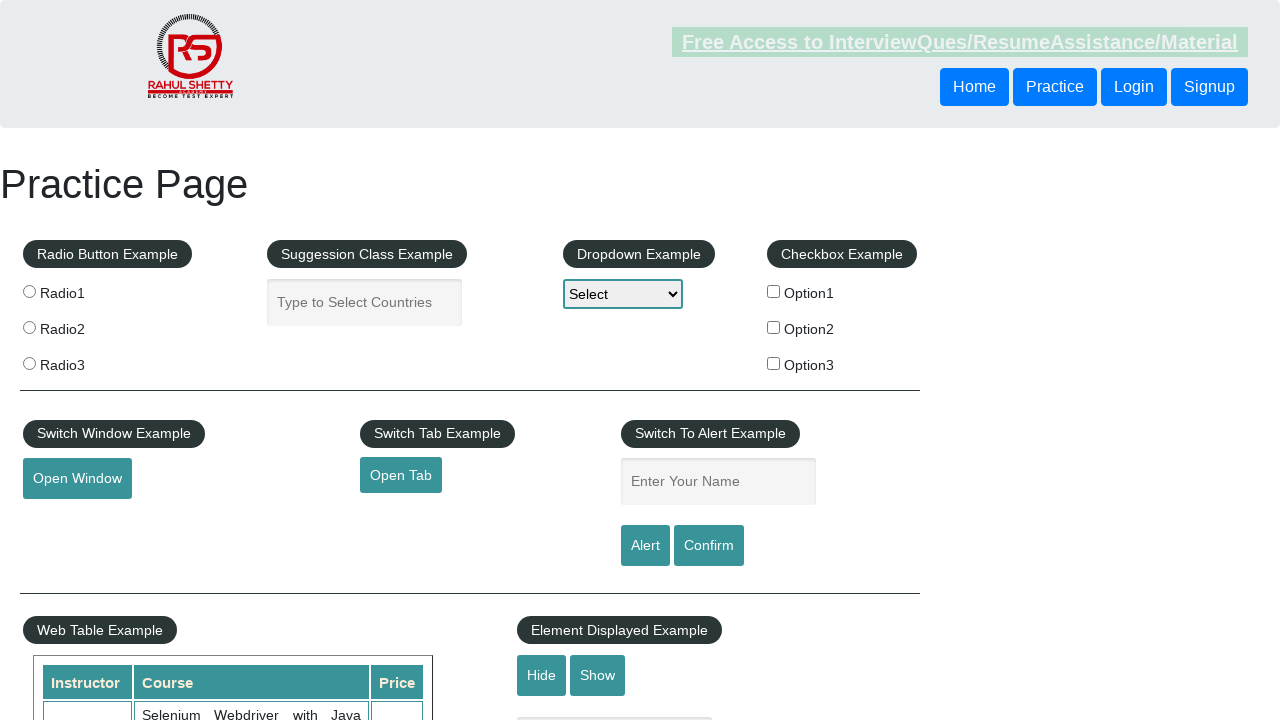

Retrieved total amount text: ' Total Amount Collected: 296 '
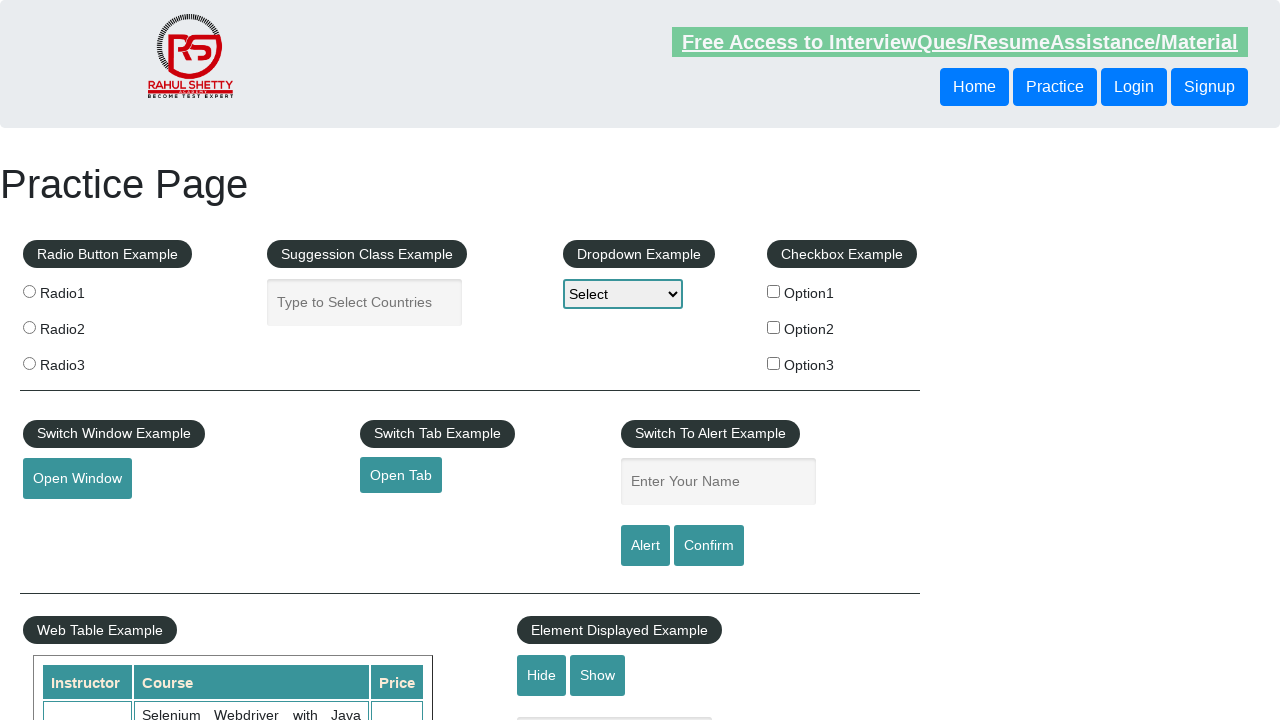

Parsed displayed total value: 296
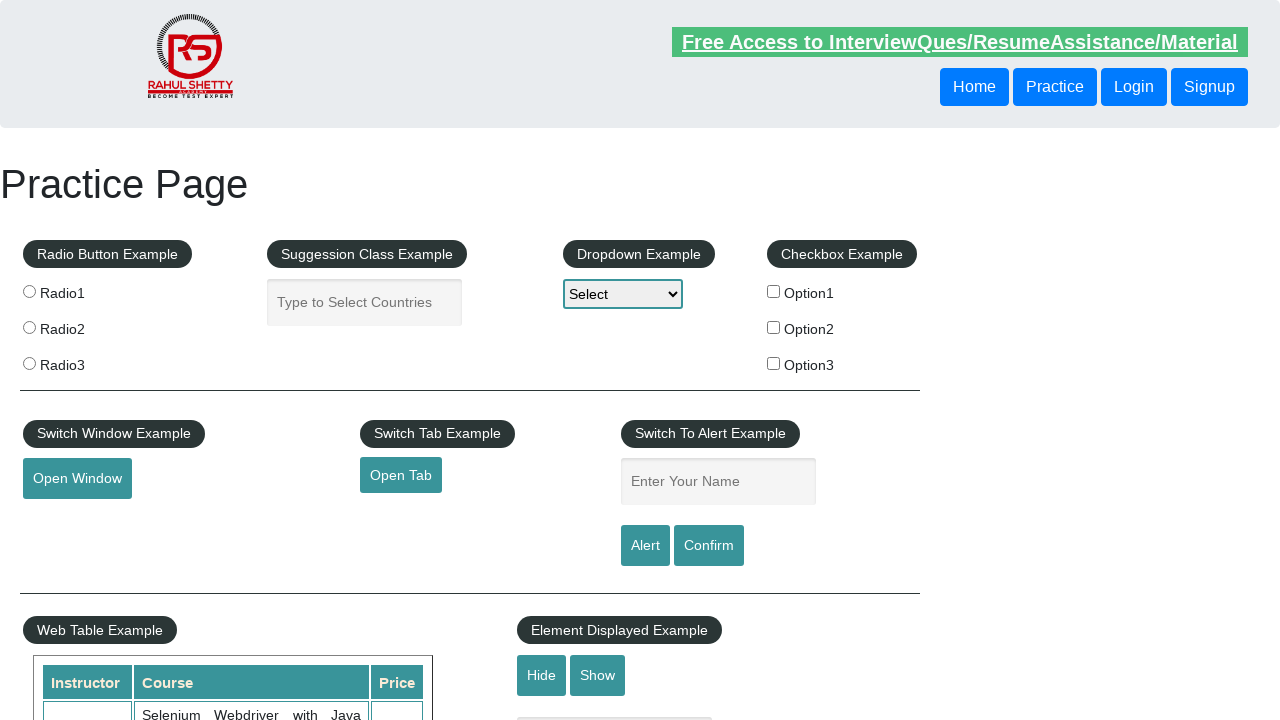

Verified calculated sum (296) matches displayed total (296)
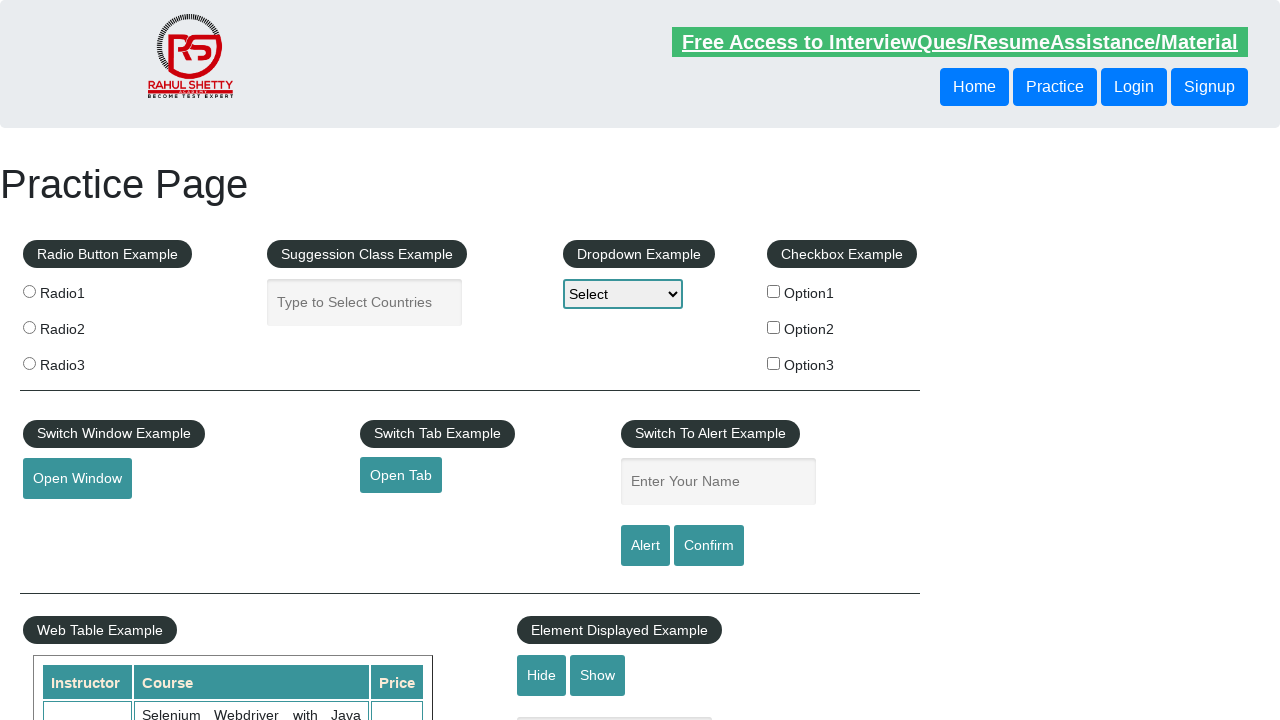

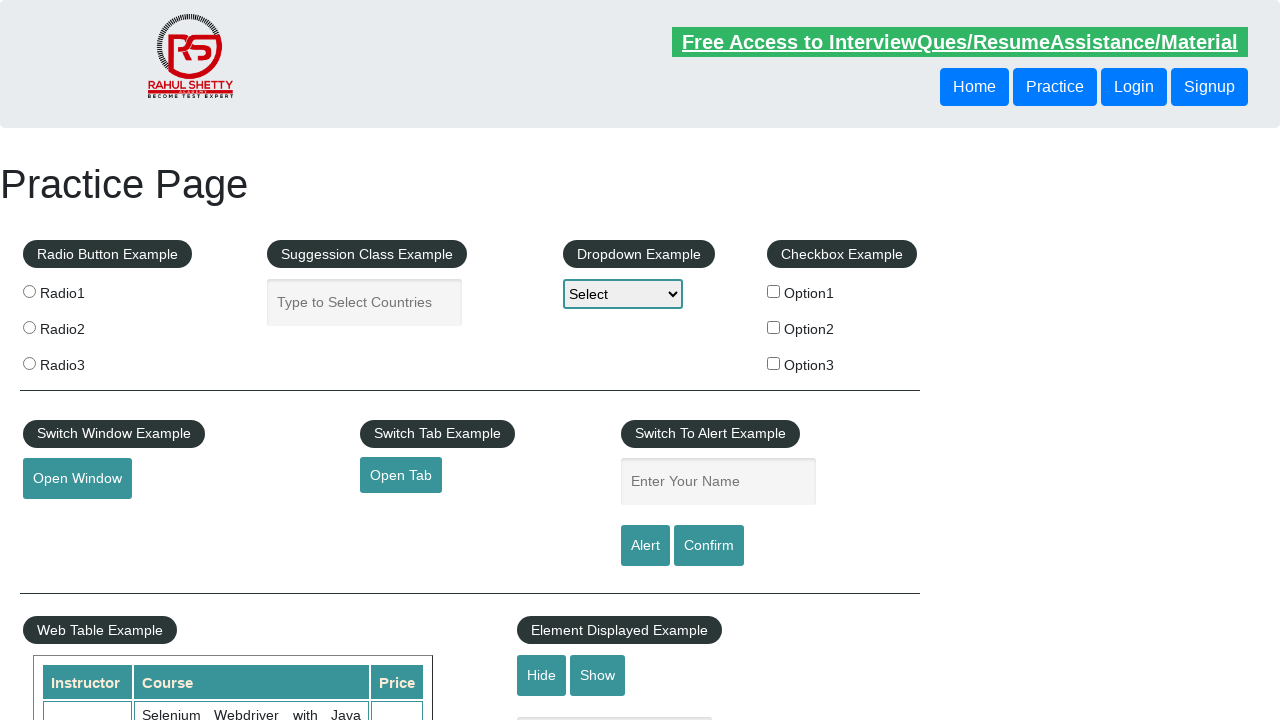